Tests JavaScript prompt alert handling by clicking a button to trigger a prompt, entering text, and accepting it

Starting URL: https://the-internet.herokuapp.com/javascript_alerts

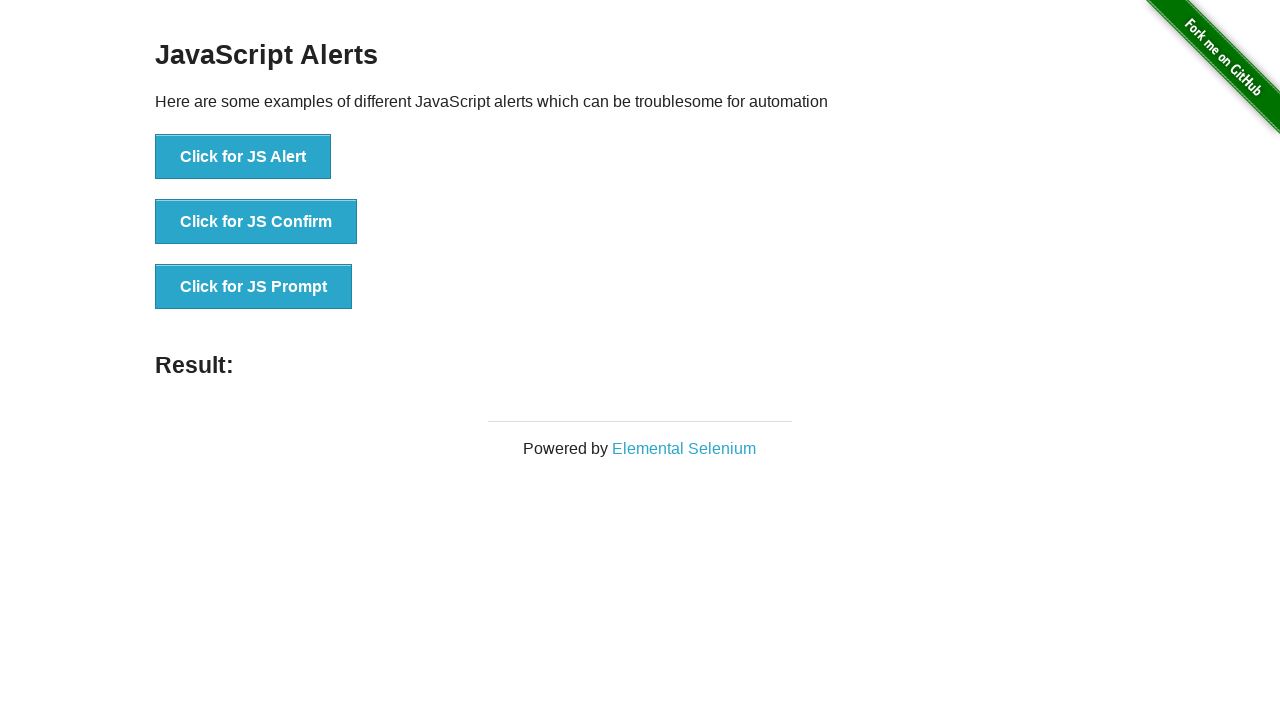

Clicked button to trigger JavaScript prompt at (254, 287) on xpath=//button[@onclick='jsPrompt()']
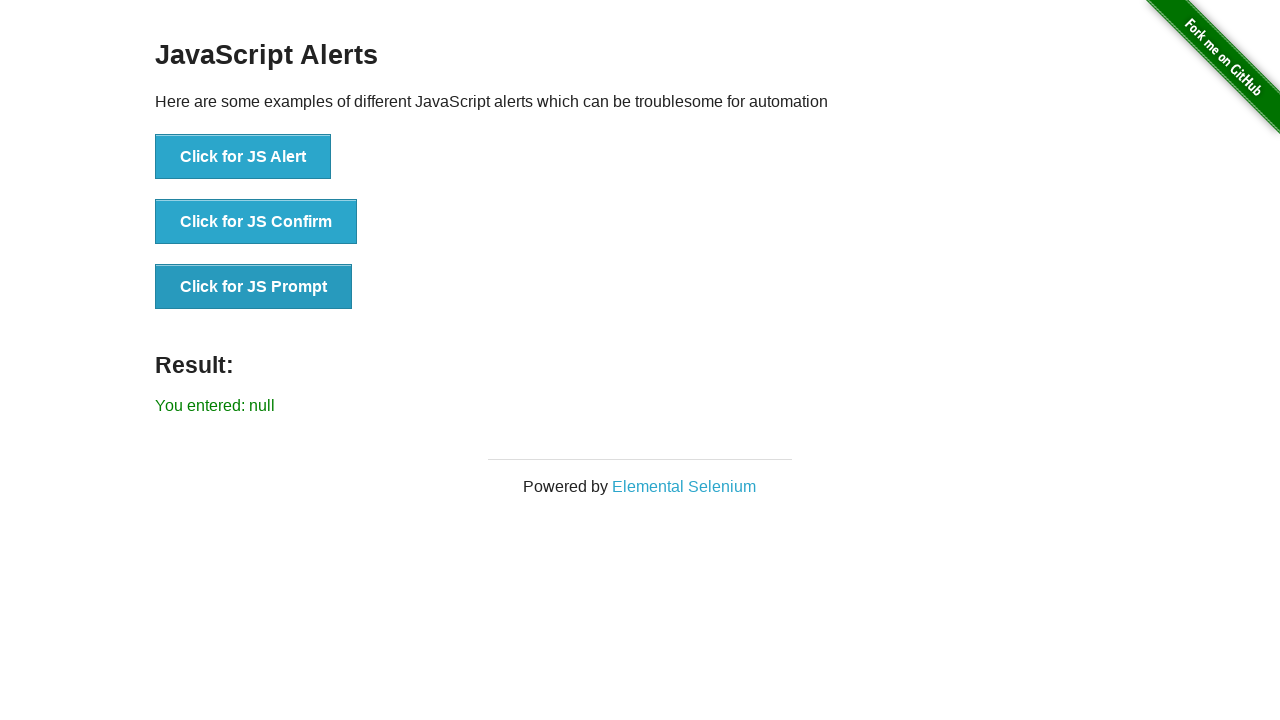

Set up dialog handler to accept prompt with text 'Manu is the man of god'
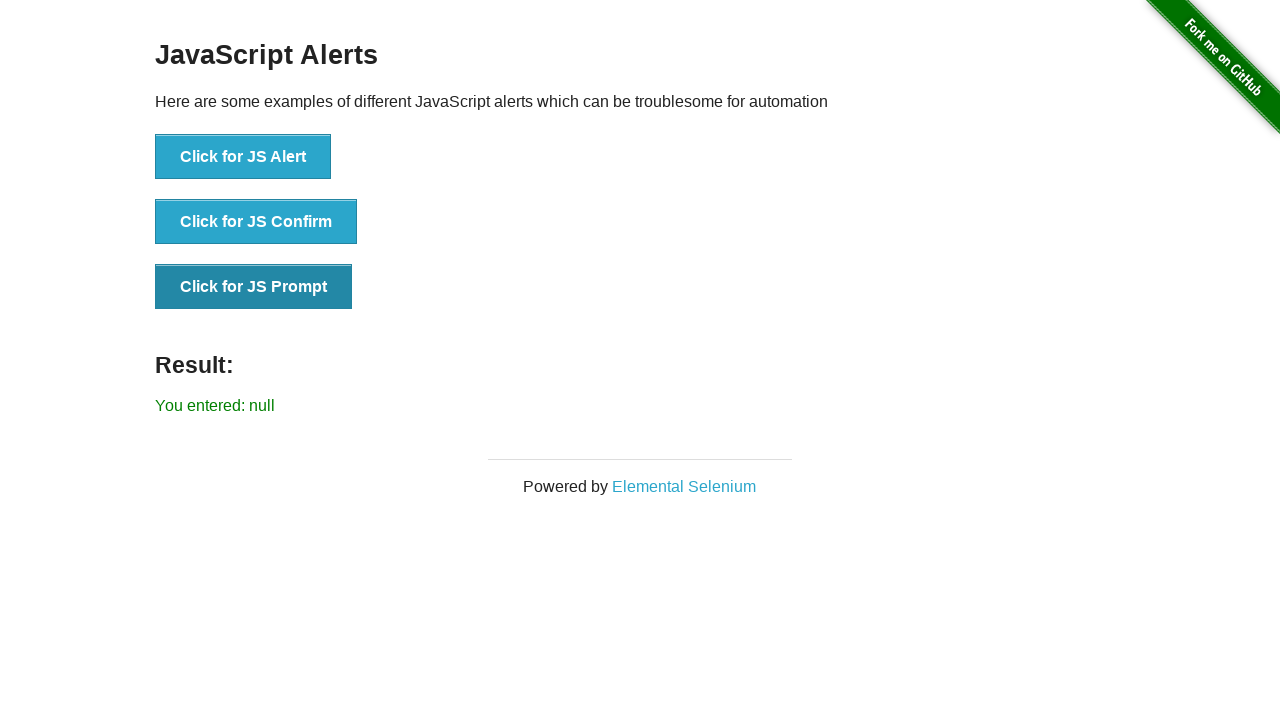

Clicked button to trigger prompt again, dialog handler accepted the prompt at (254, 287) on xpath=//button[@onclick='jsPrompt()']
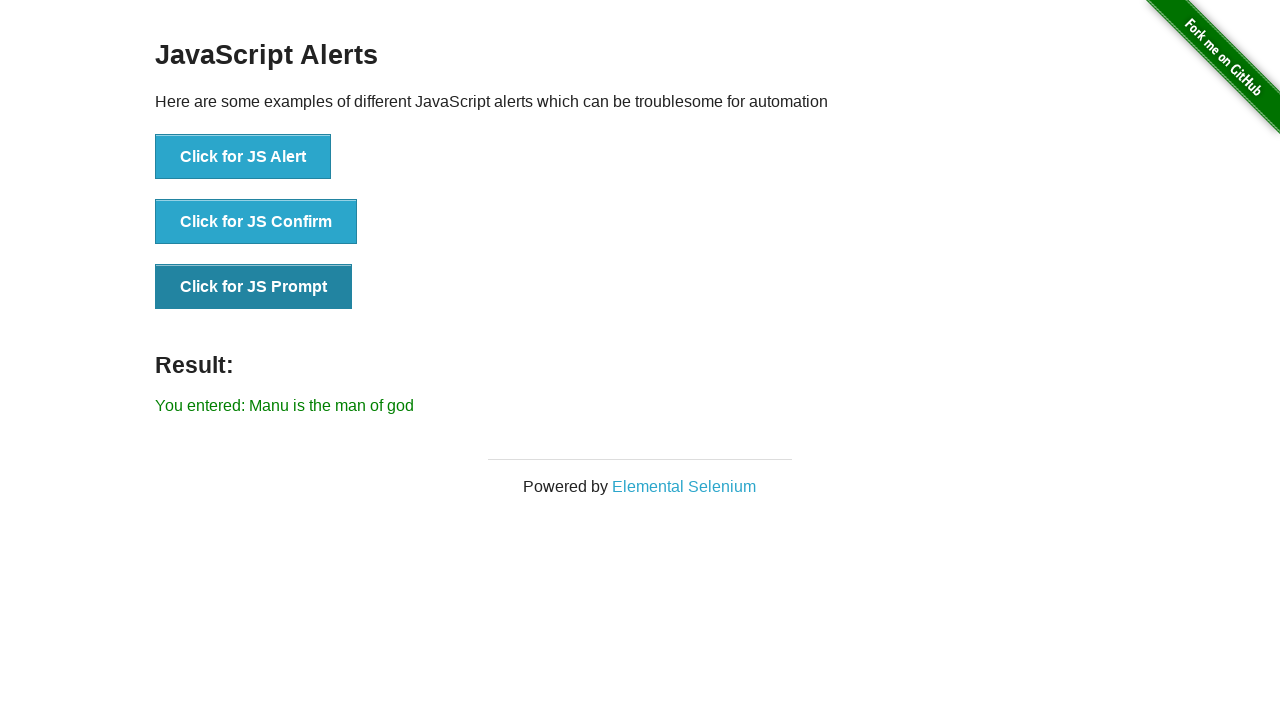

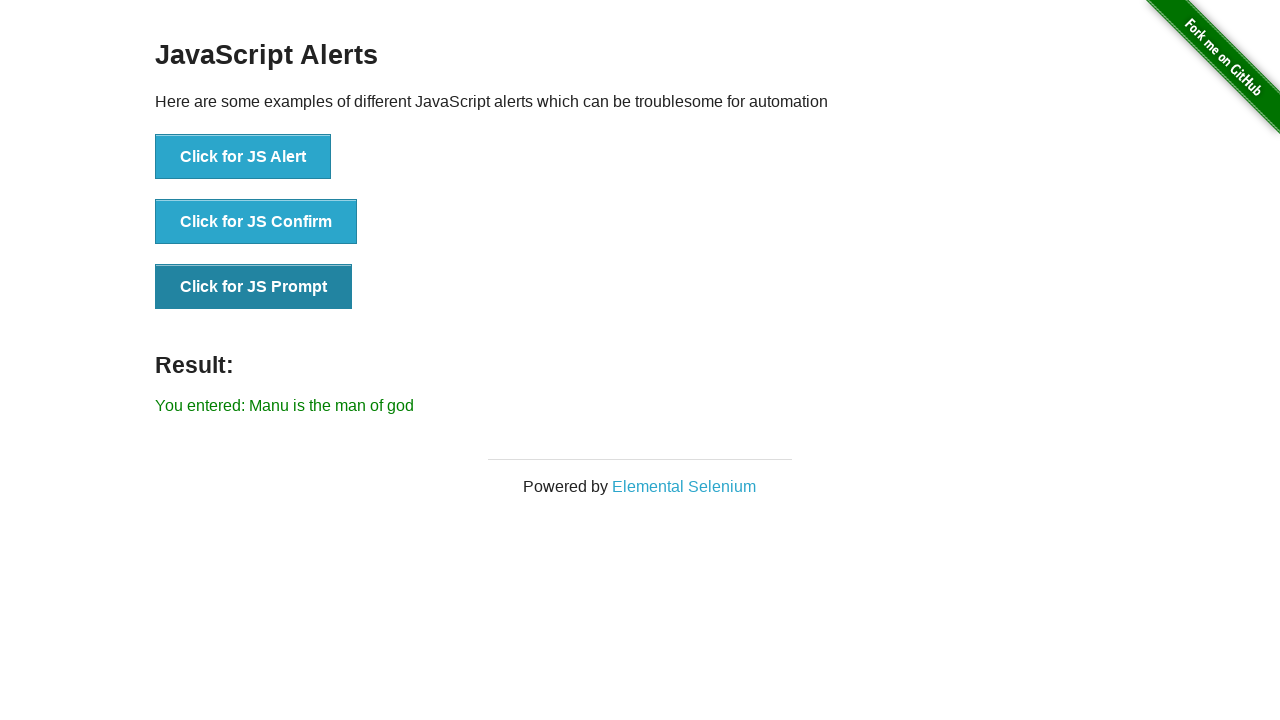